Tests Python.org search functionality by entering "pycon" in the search box and verifying results are displayed

Starting URL: http://www.python.org

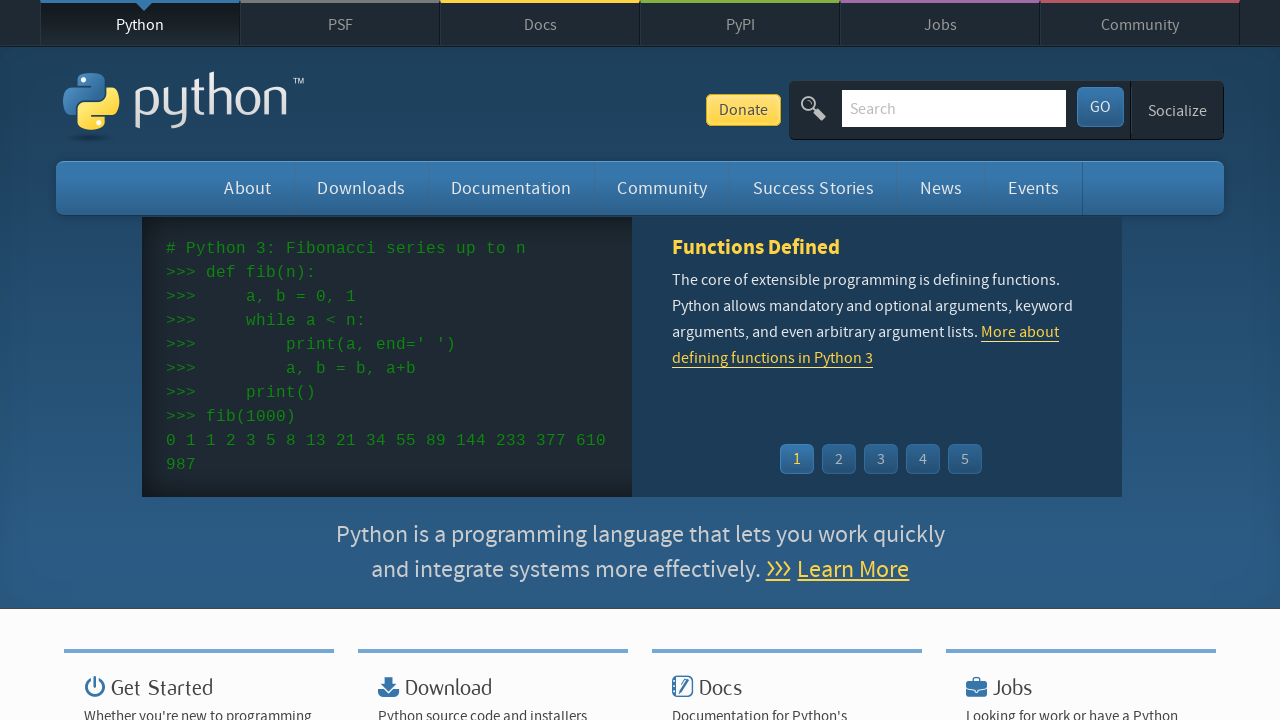

Filled search box with 'pycon' on input[name='q']
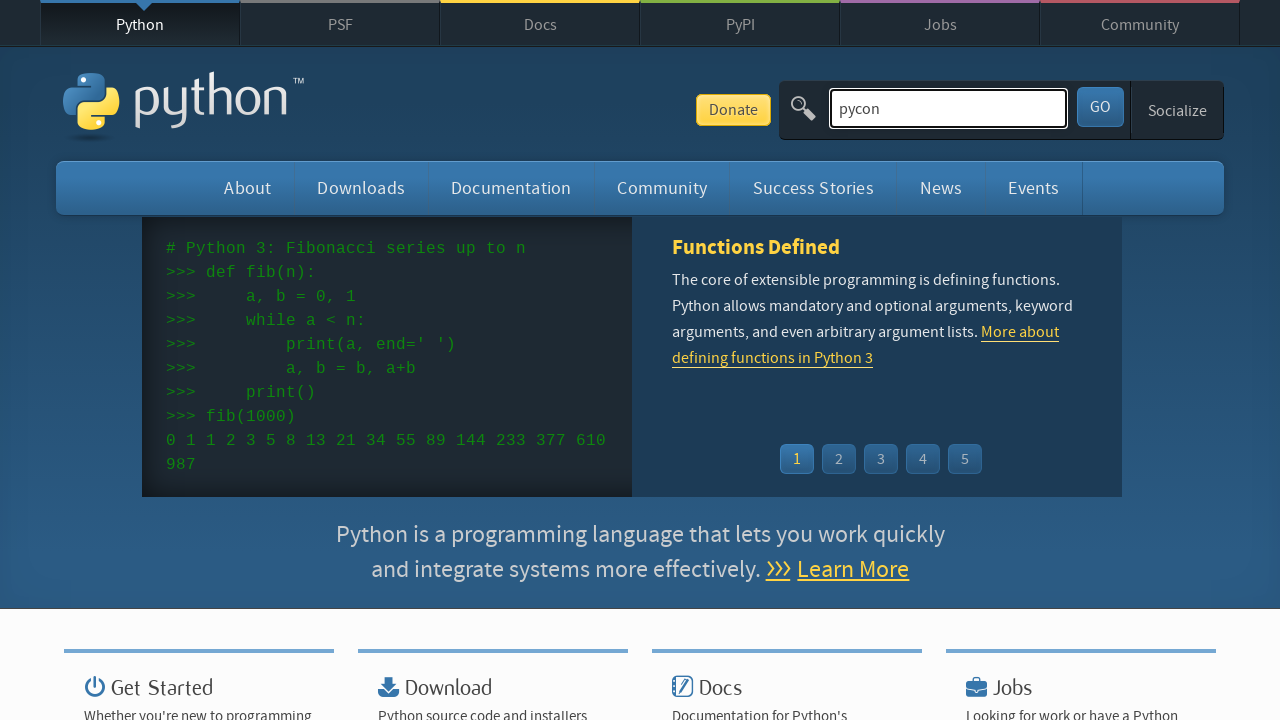

Pressed Enter to submit search on input[name='q']
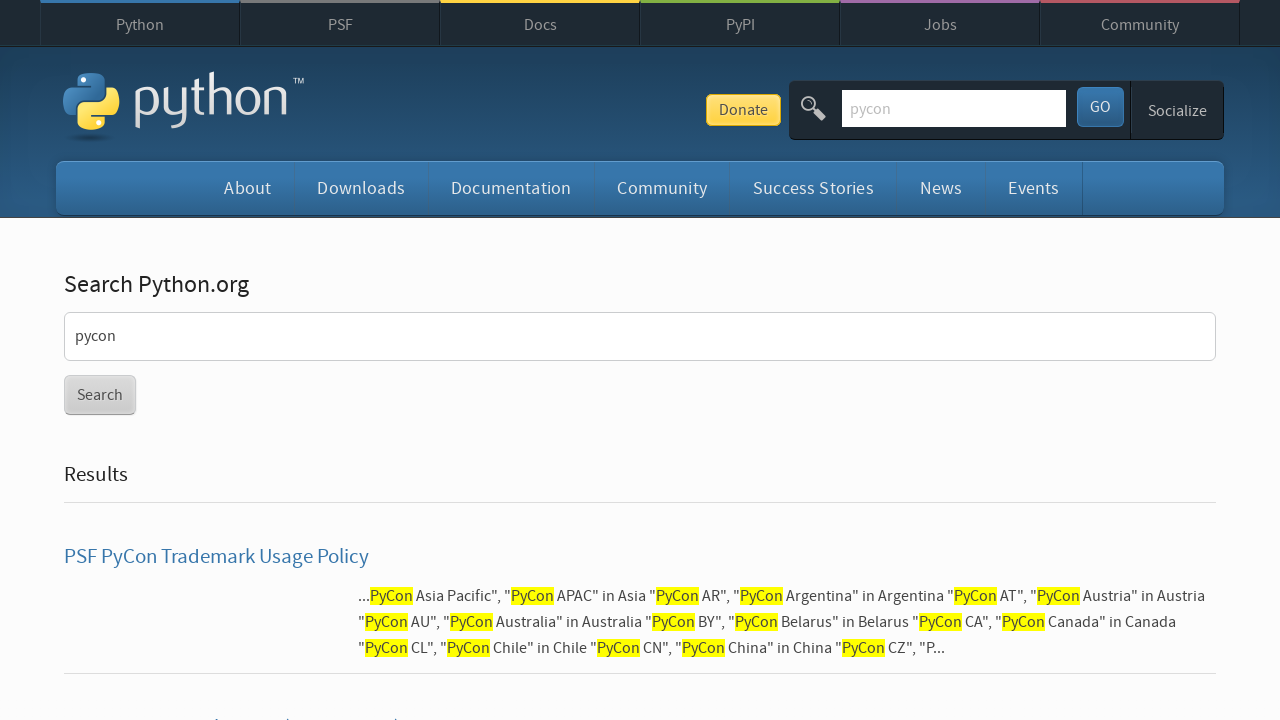

Waited for page to load with networkidle state
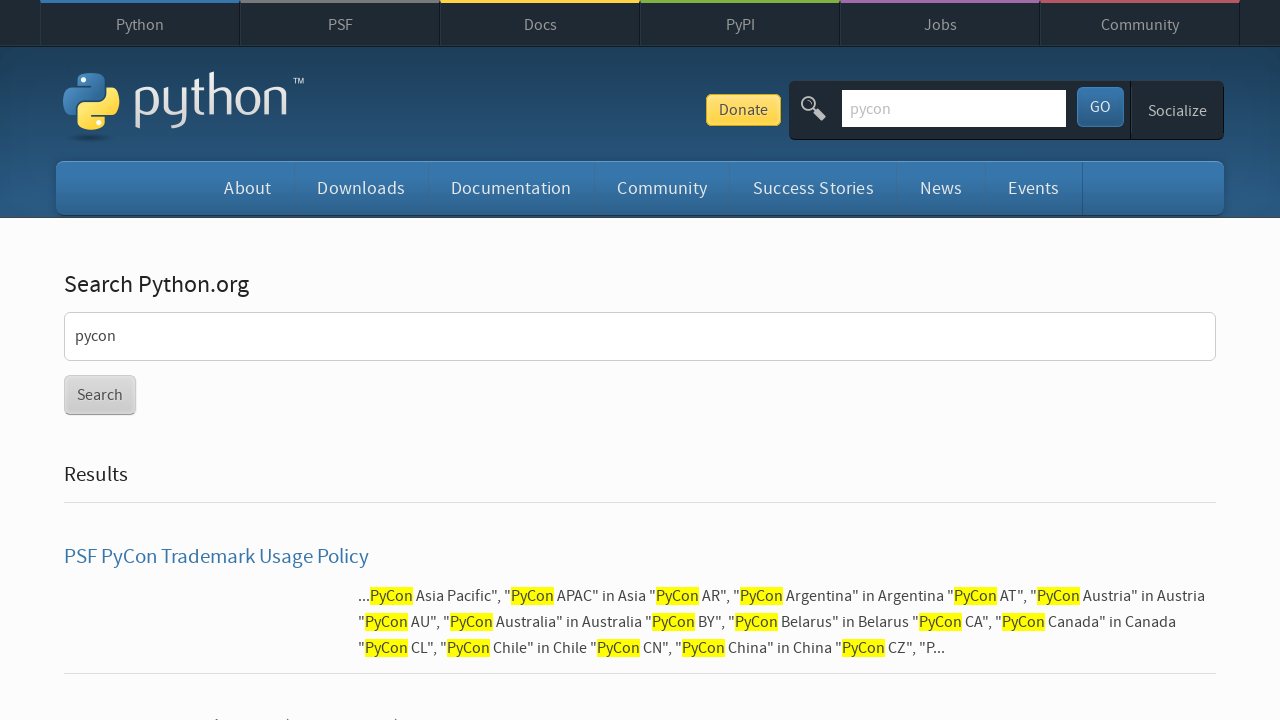

Verified search results are displayed (no 'No results found' message)
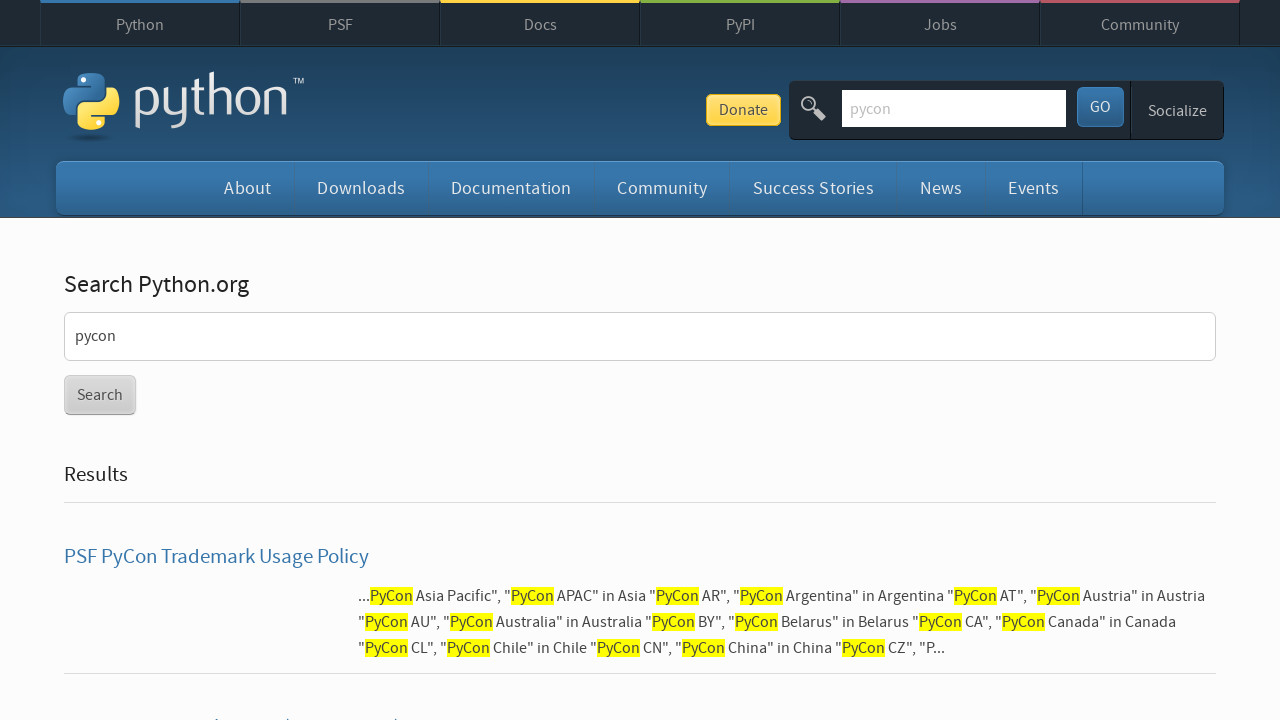

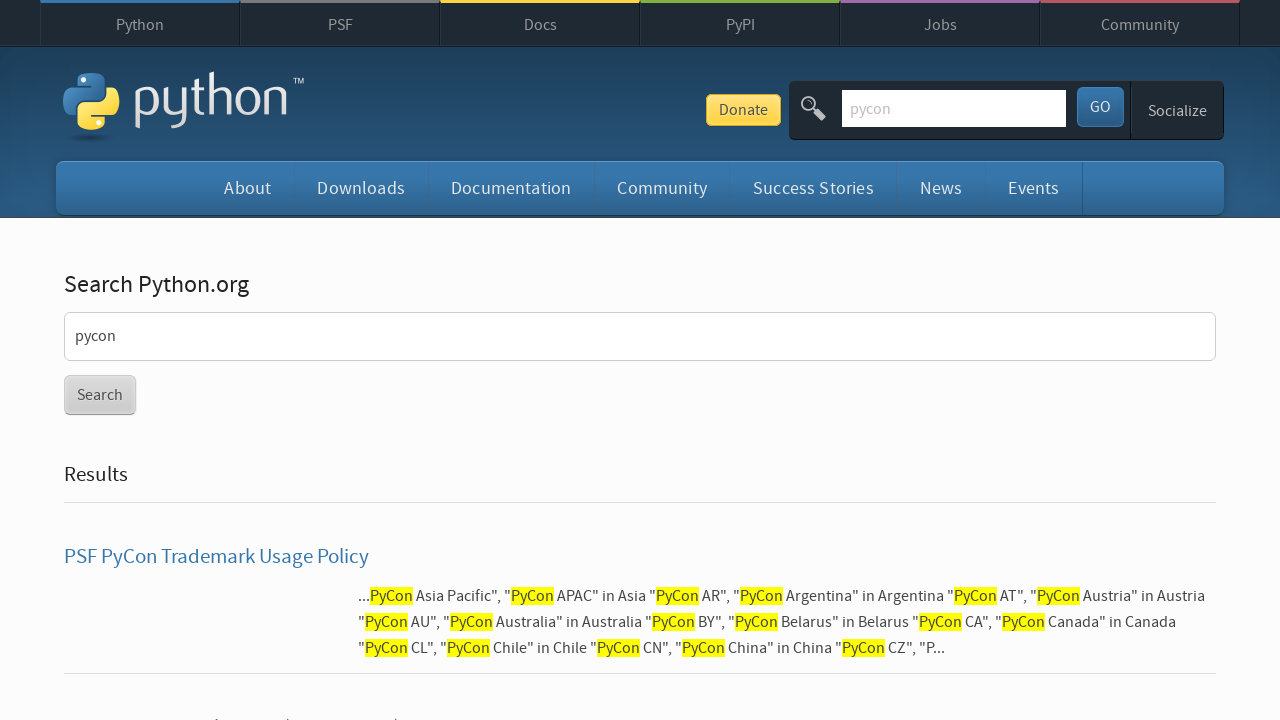